Tests browser navigation commands by navigating to a page, then using back, forward, and refresh functions

Starting URL: https://tutorialsninja.com/demo/index.php?route=account/login

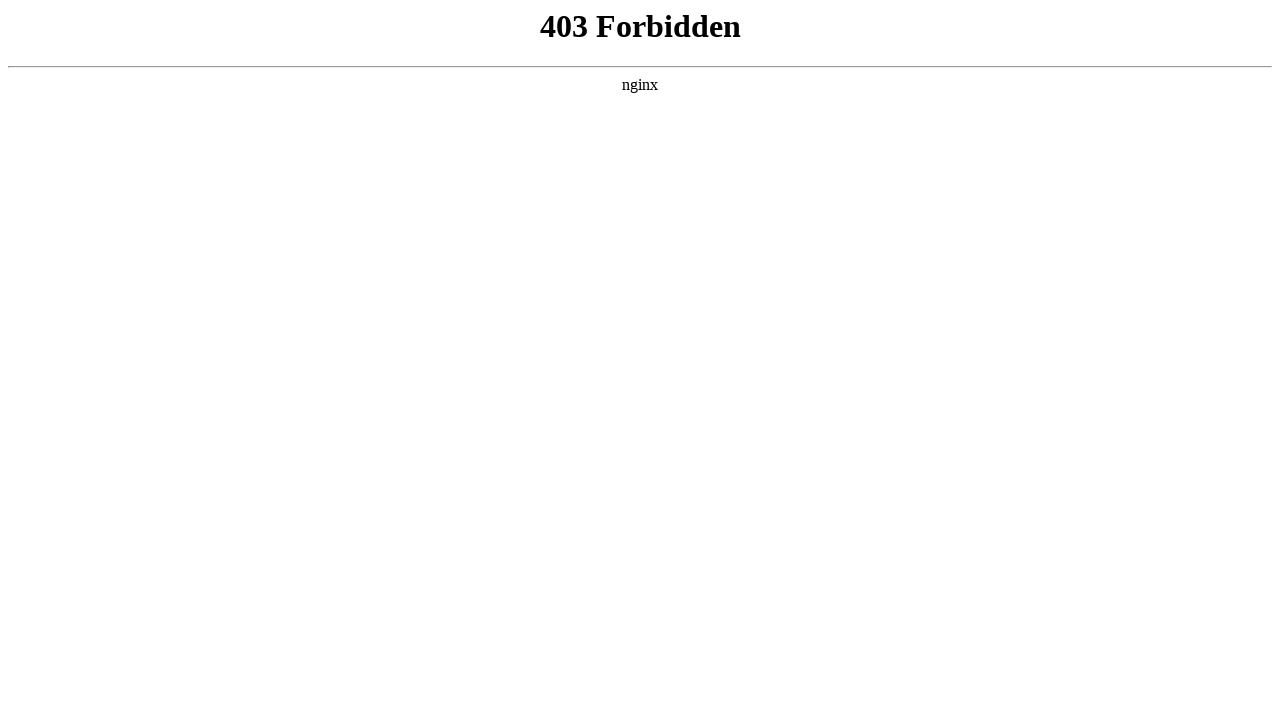

Navigated to login page
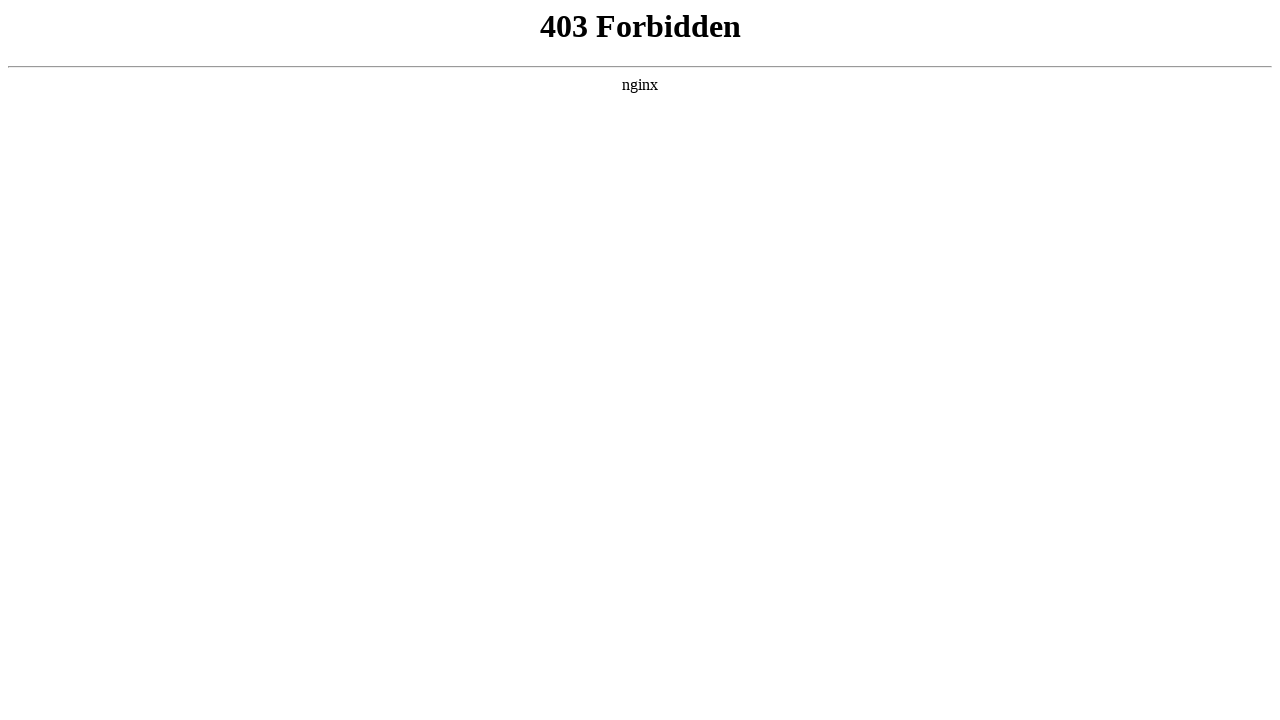

Navigated back to previous page
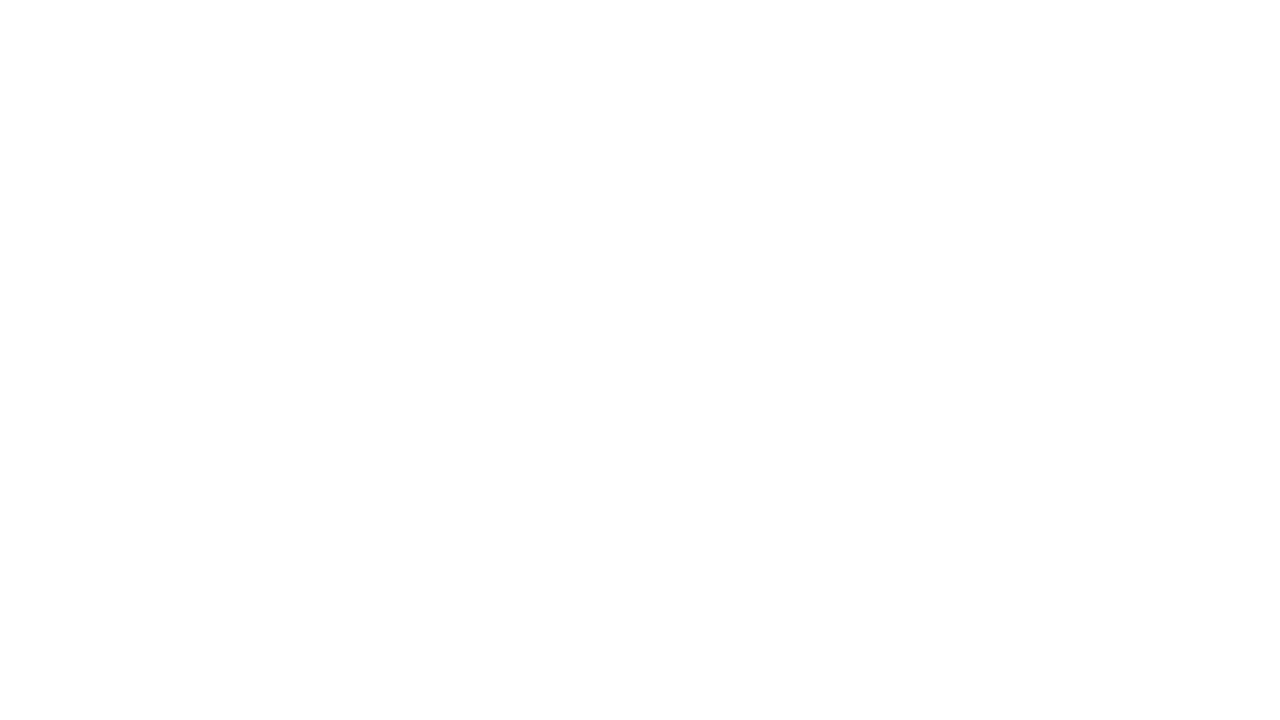

Navigated forward to next page
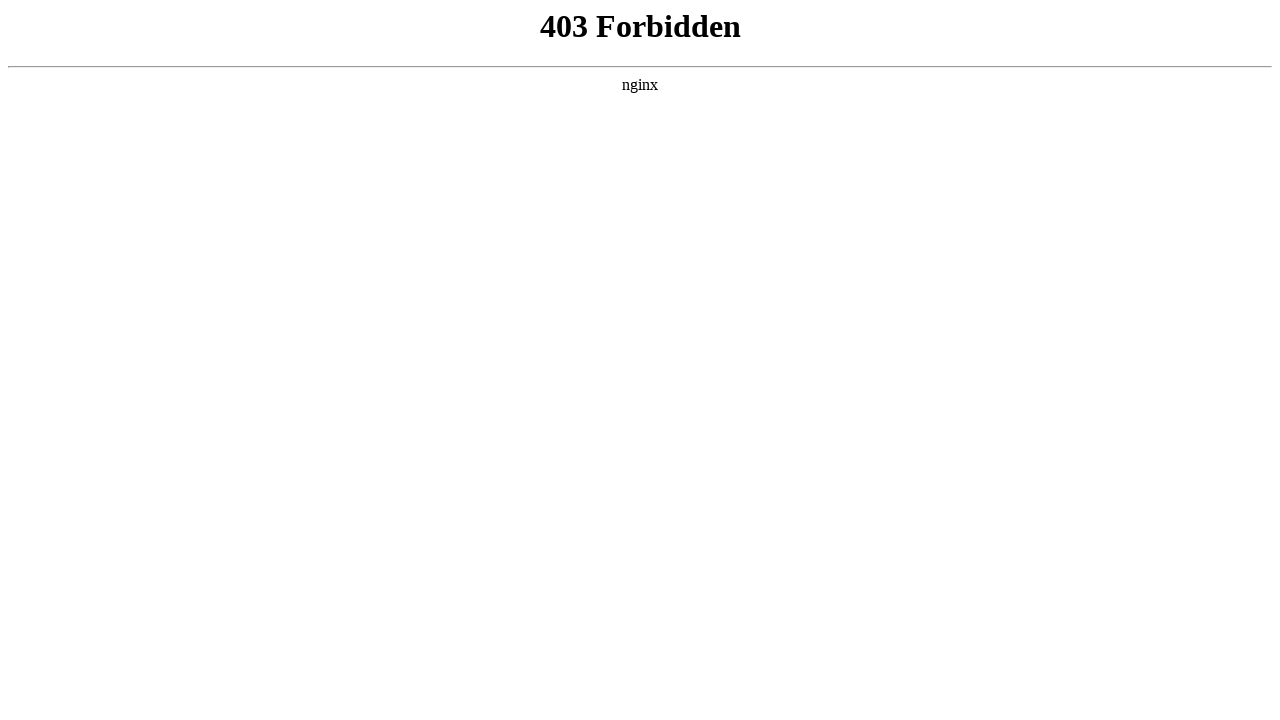

Refreshed the current page
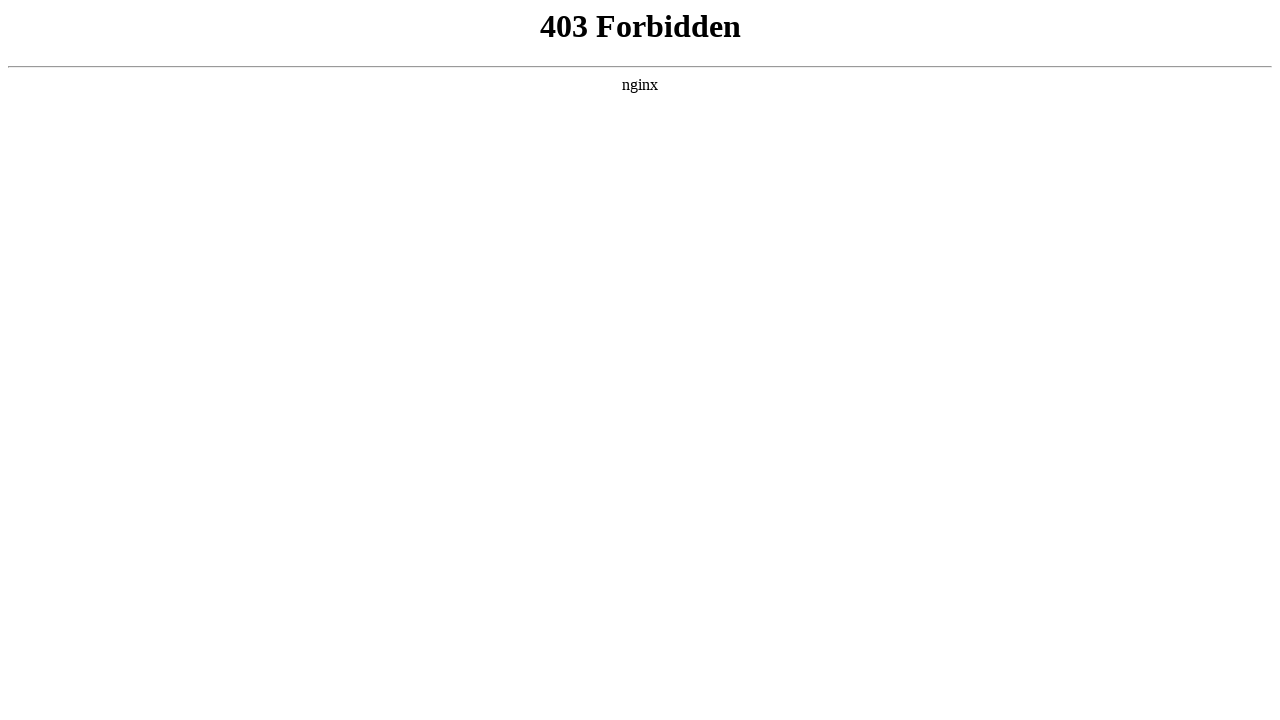

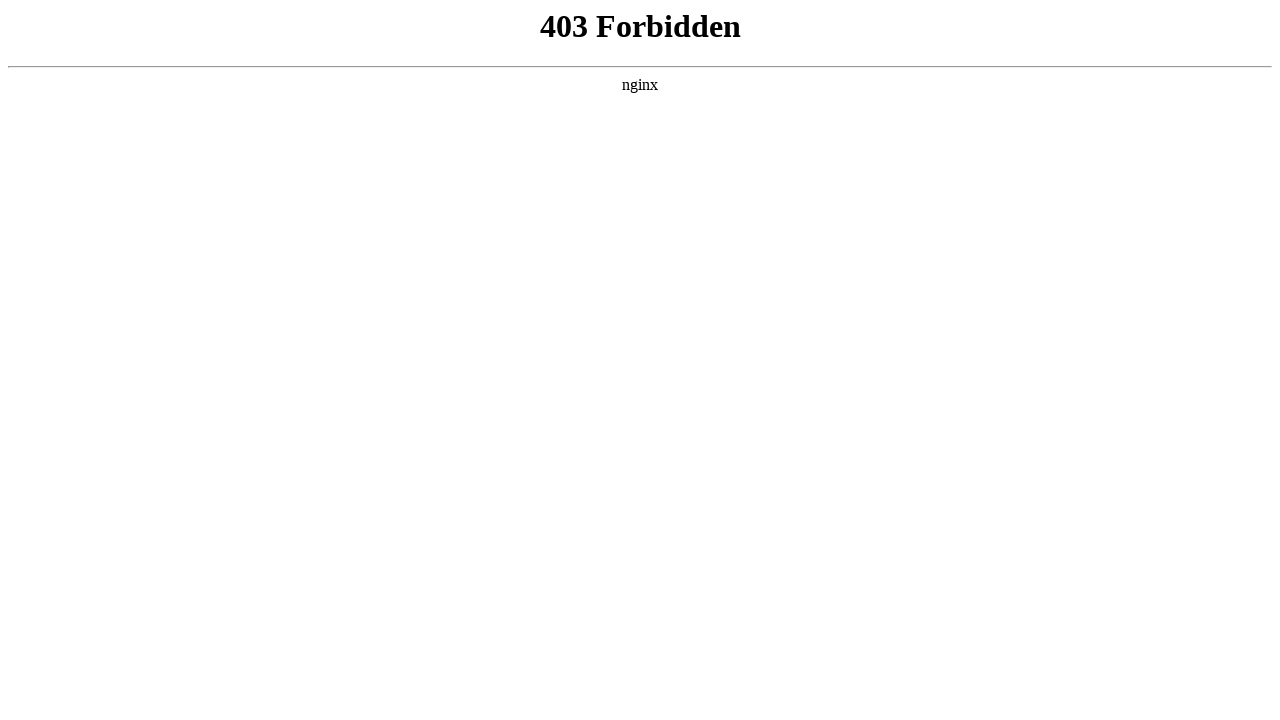